Tests radio button functionality by clicking on two different radio buttons and verifying selection behavior.

Starting URL: https://kristinek.github.io/site/examples/actions

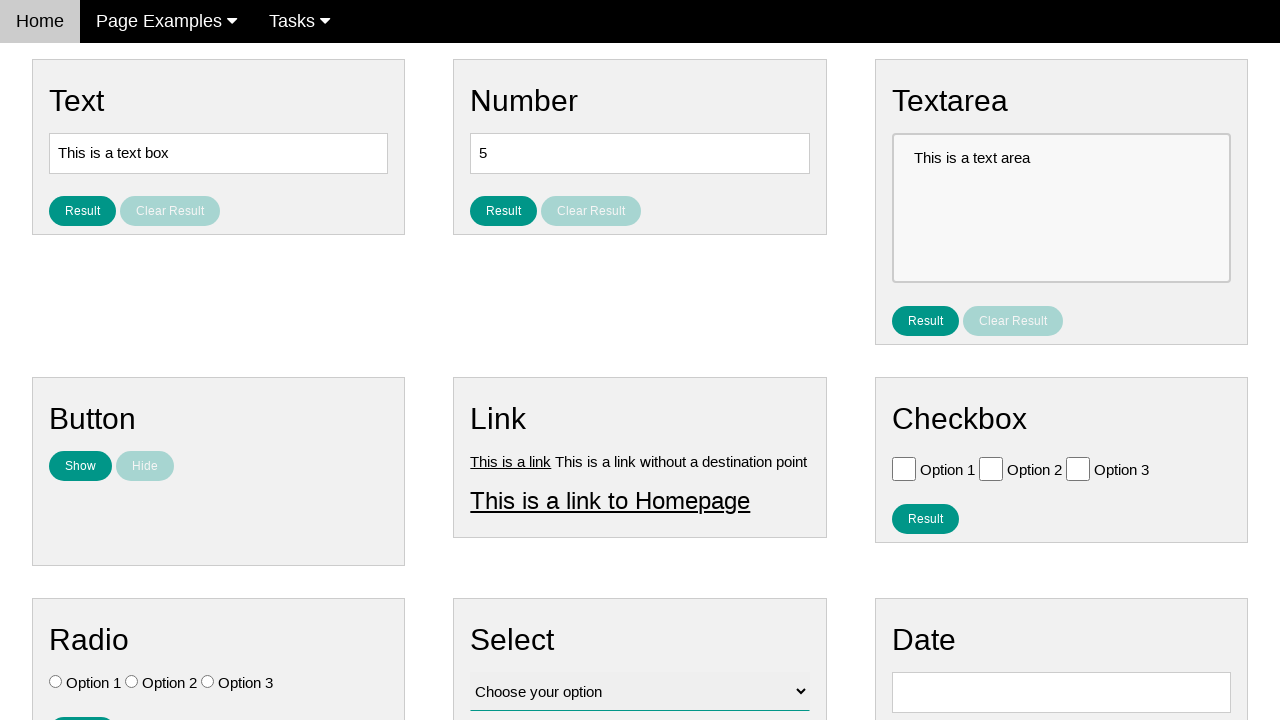

Clicked first radio button (Option 1) at (56, 682) on input[name='vfb-7'][value='Option 1']
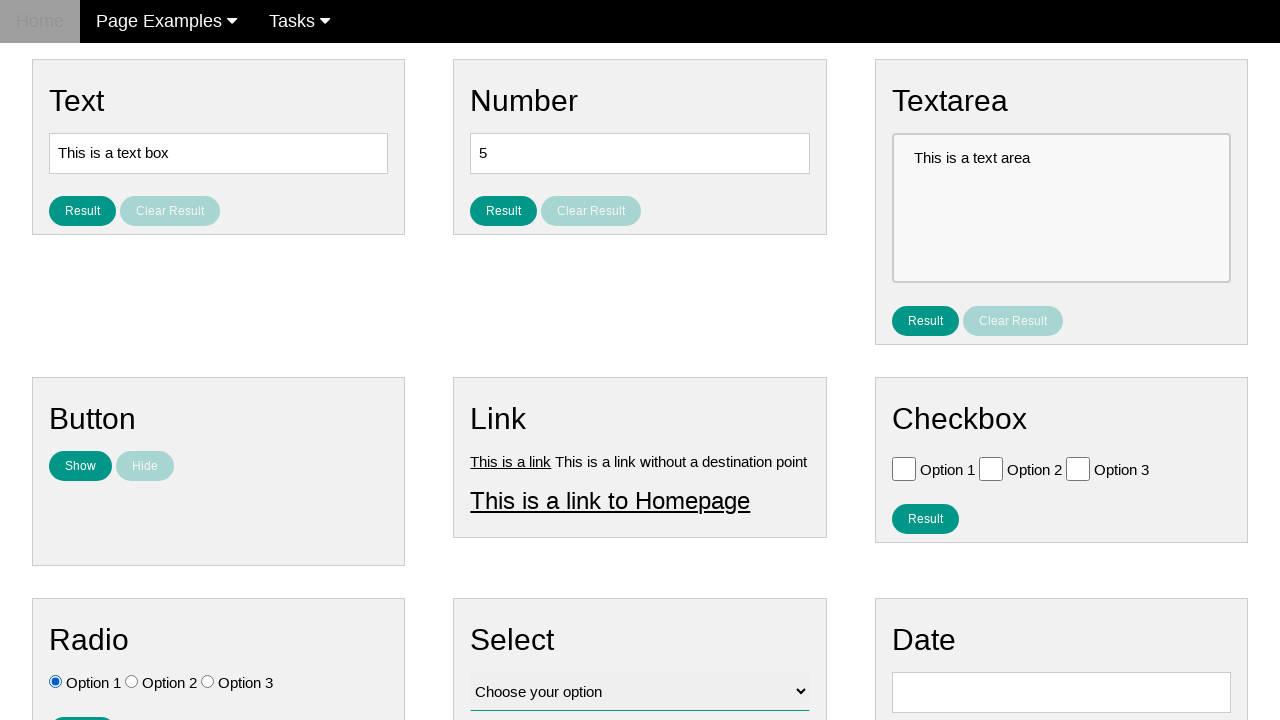

Clicked second radio button (Option 2) at (132, 682) on input[name='vfb-7'][value='Option 2']
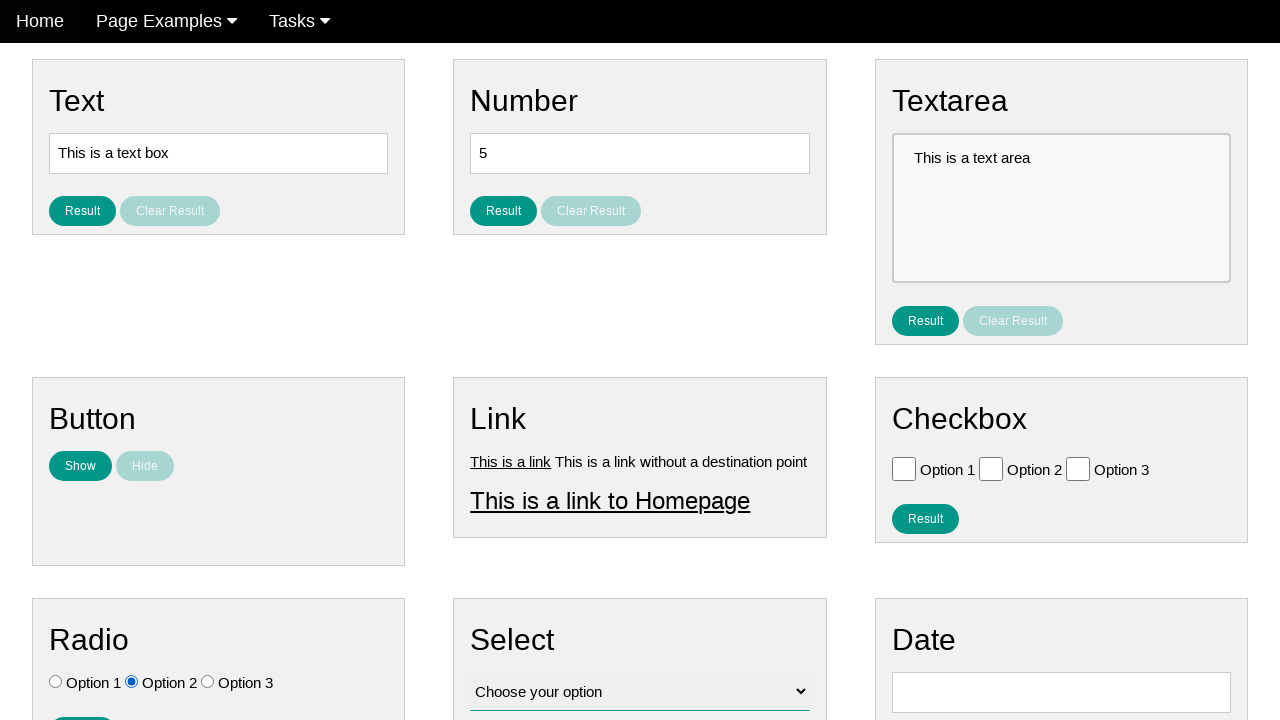

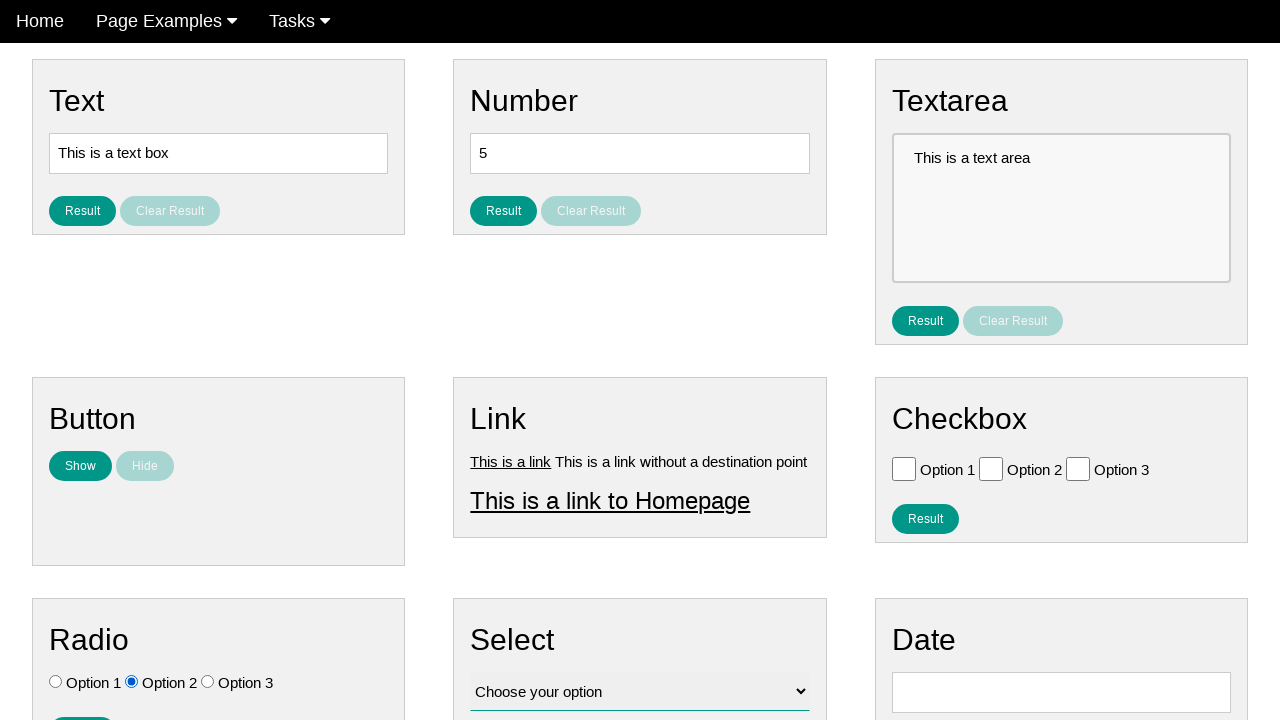